Navigates to a test automation practice page, adjusts the zoom level, and locates a specific GUI elements section on the page

Starting URL: https://testautomationpractice.blogspot.com/

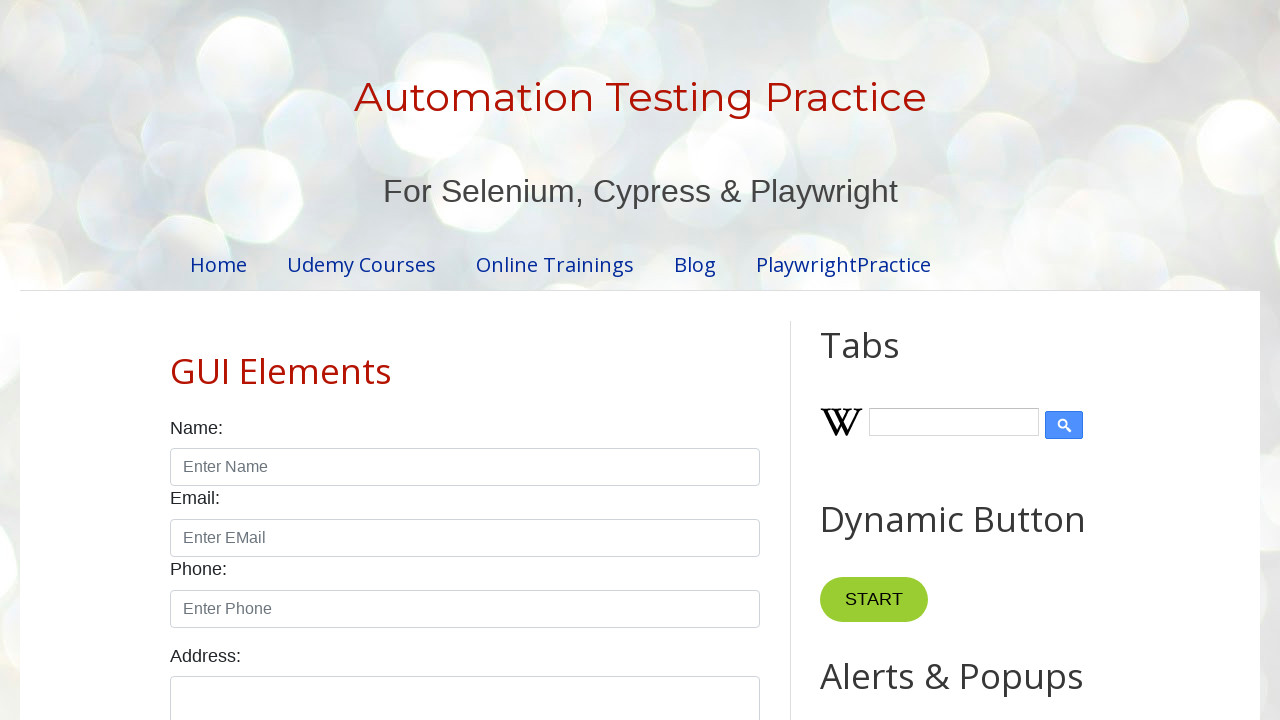

Navigated to test automation practice page
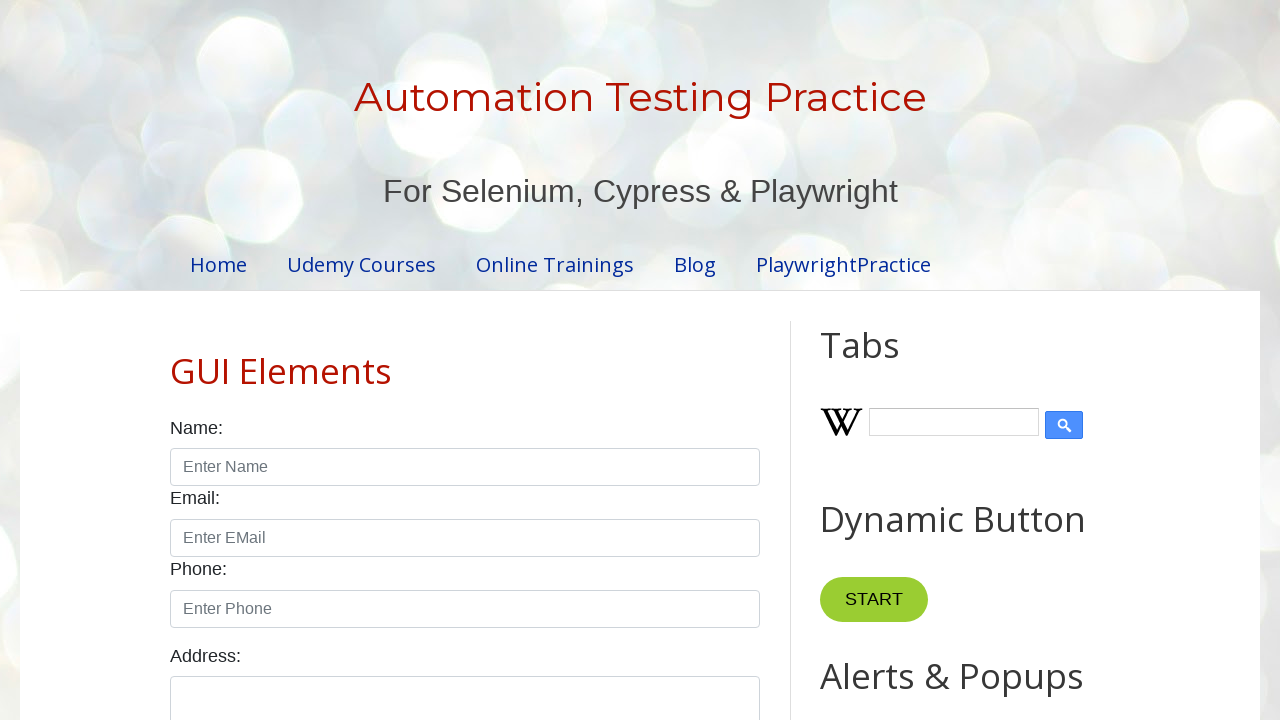

Adjusted zoom level to 30%
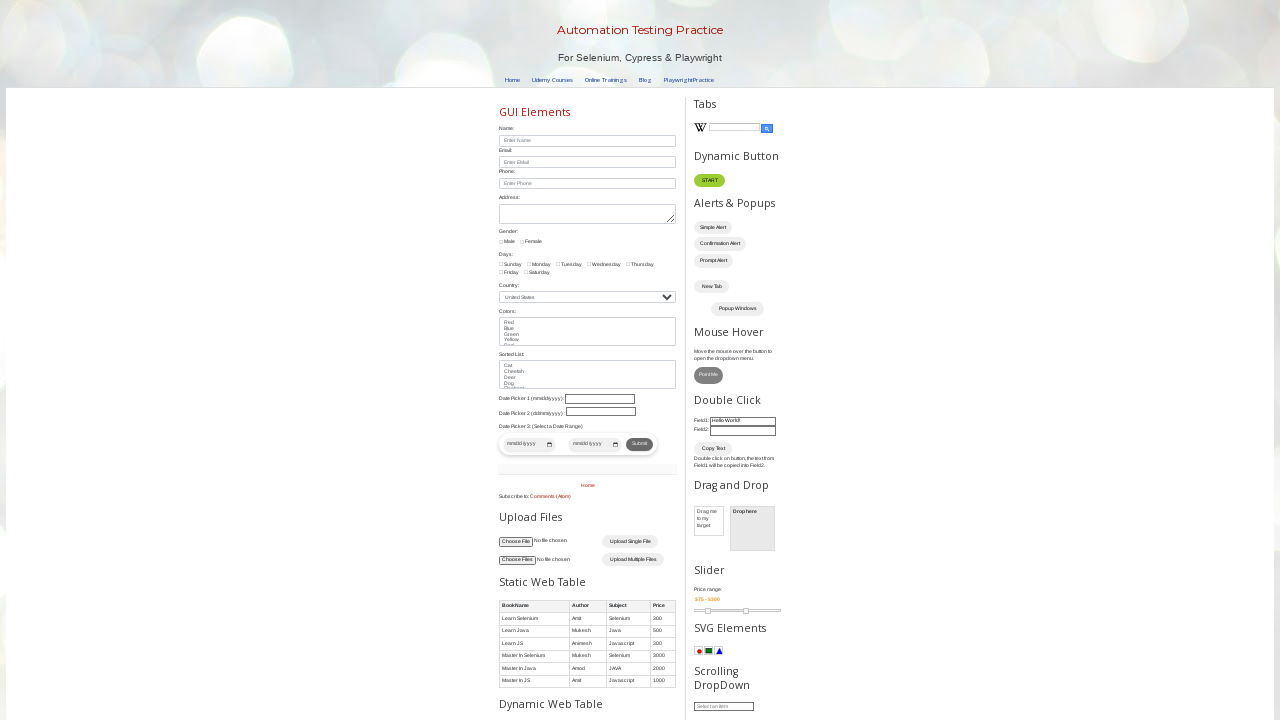

Located specific GUI elements section on the page
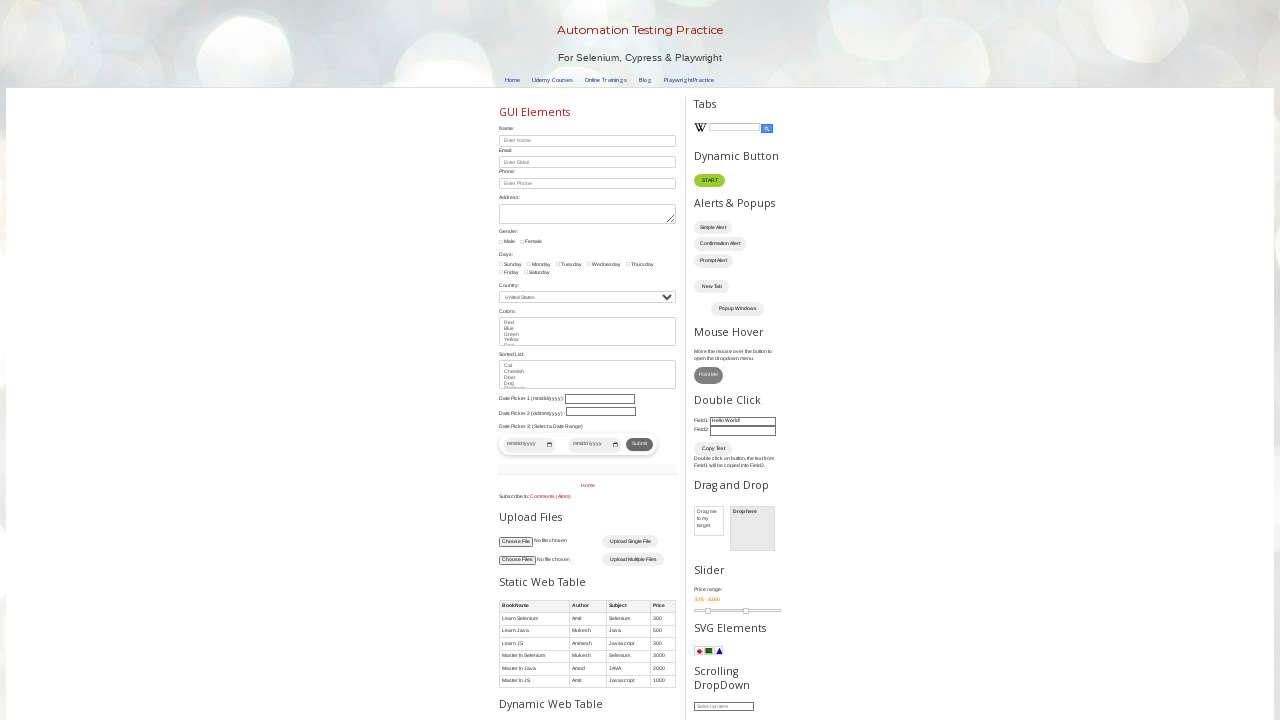

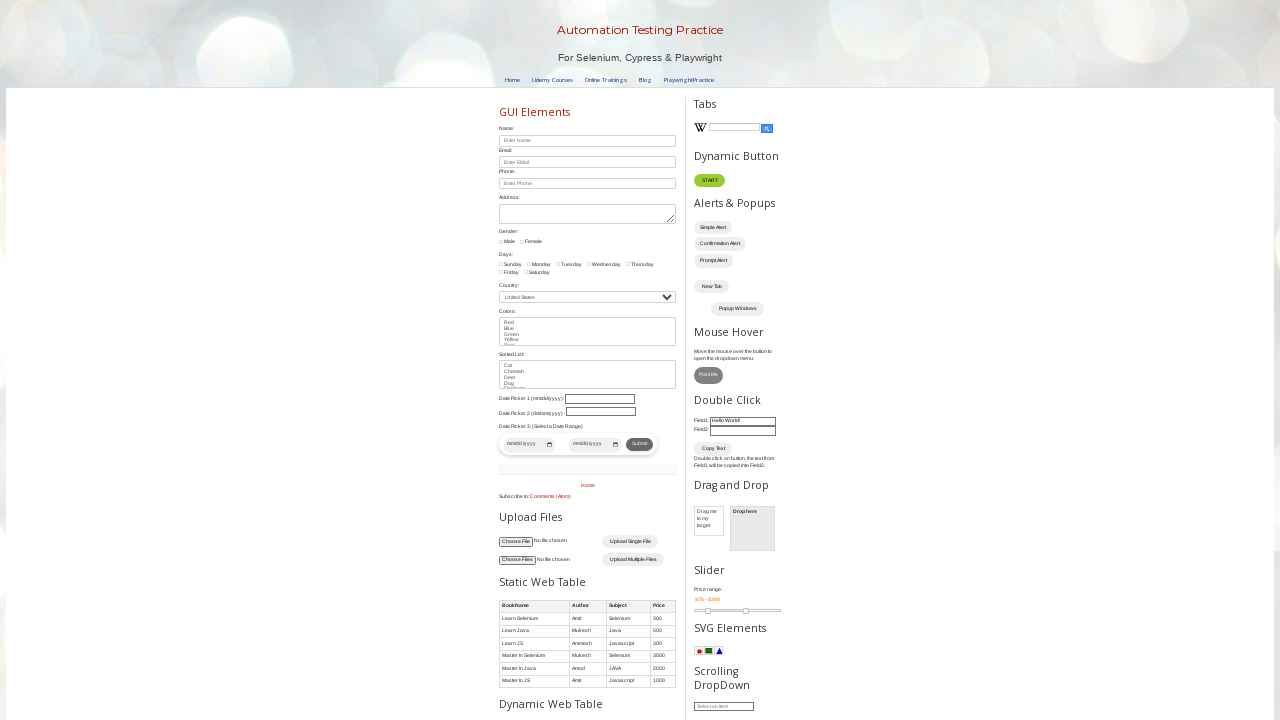